Tests scrolling functionality by scrolling the main window and a table element with fixed header

Starting URL: https://rahulshettyacademy.com/AutomationPractice/

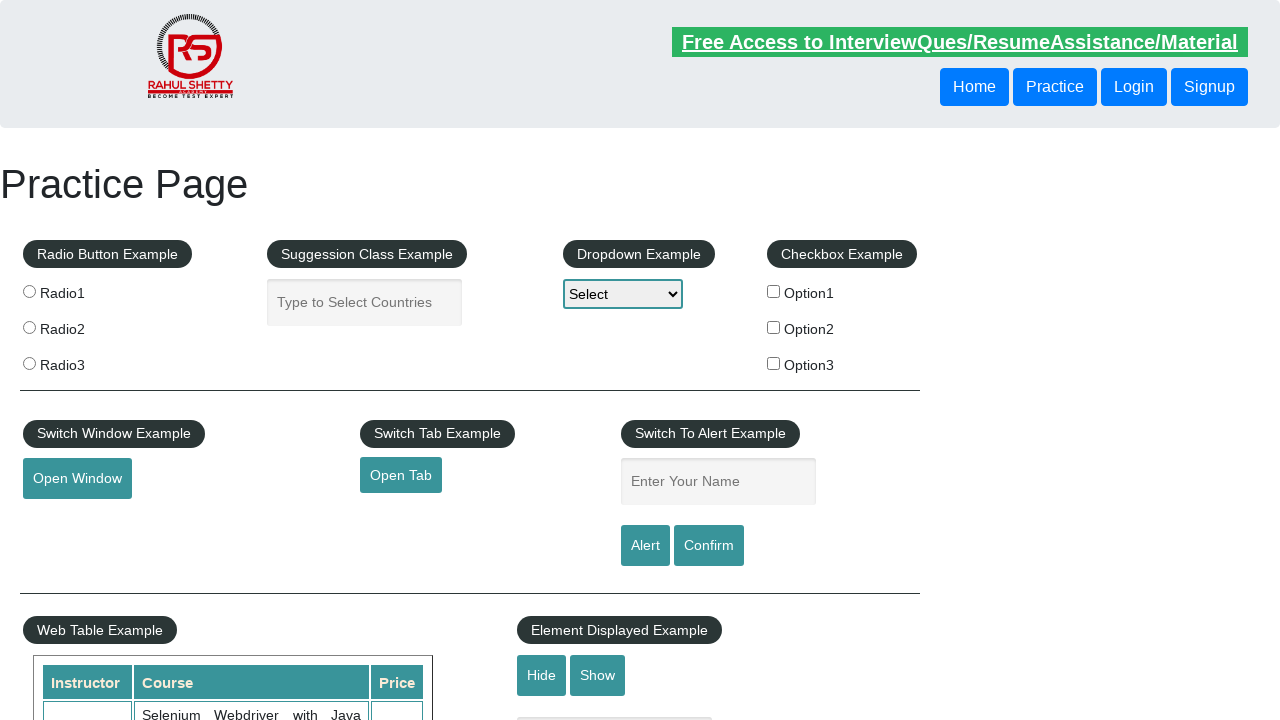

Scrolled main window down by 500 pixels
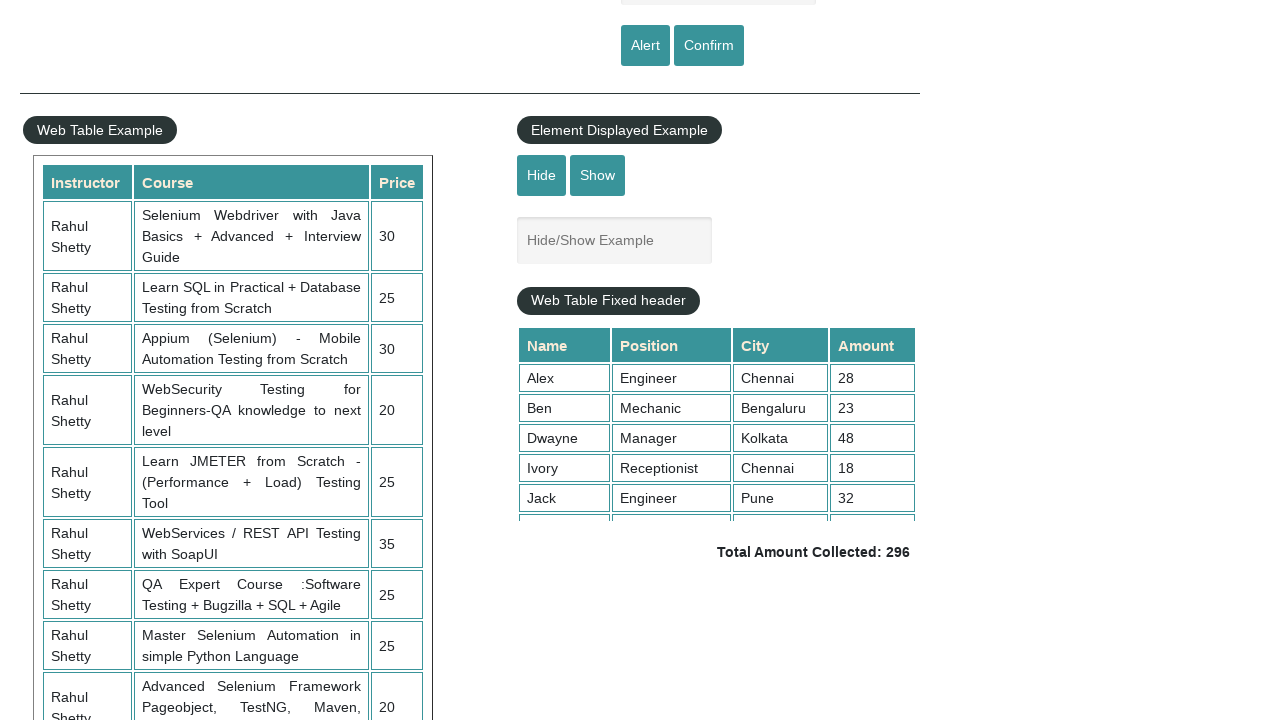

Waited 3 seconds for scroll to complete
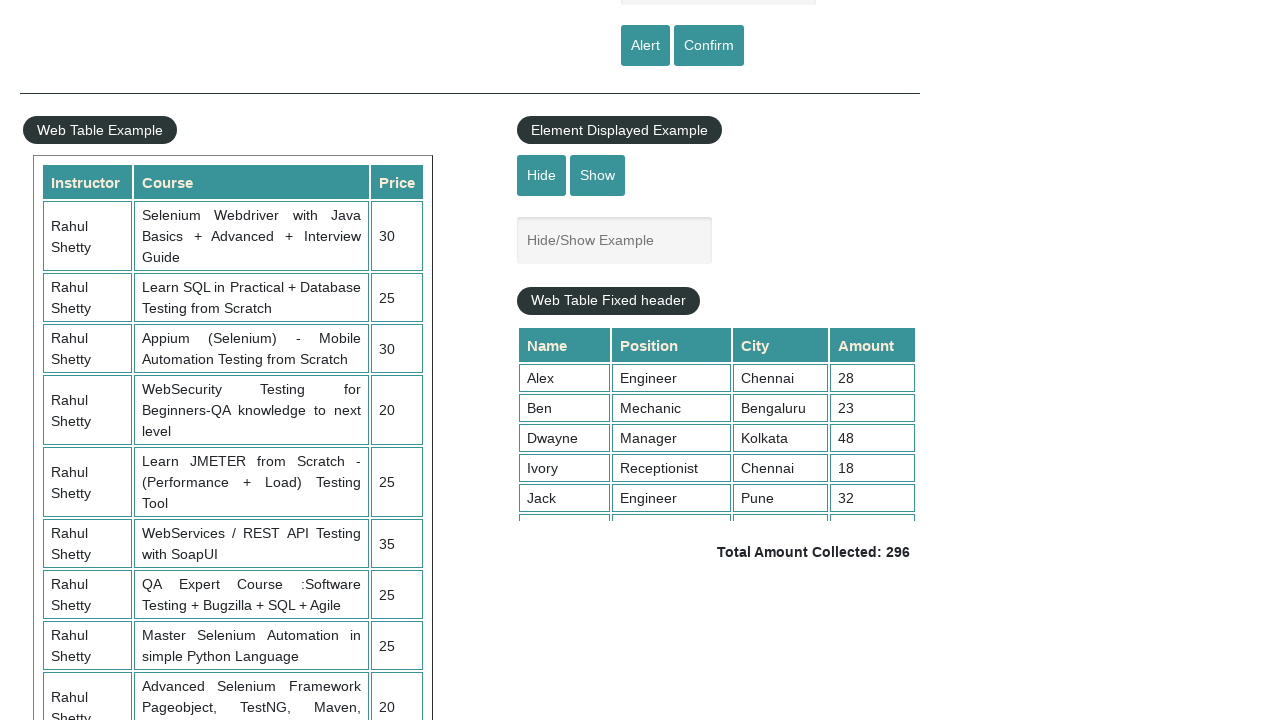

Scrolled table with fixed header to position 5000
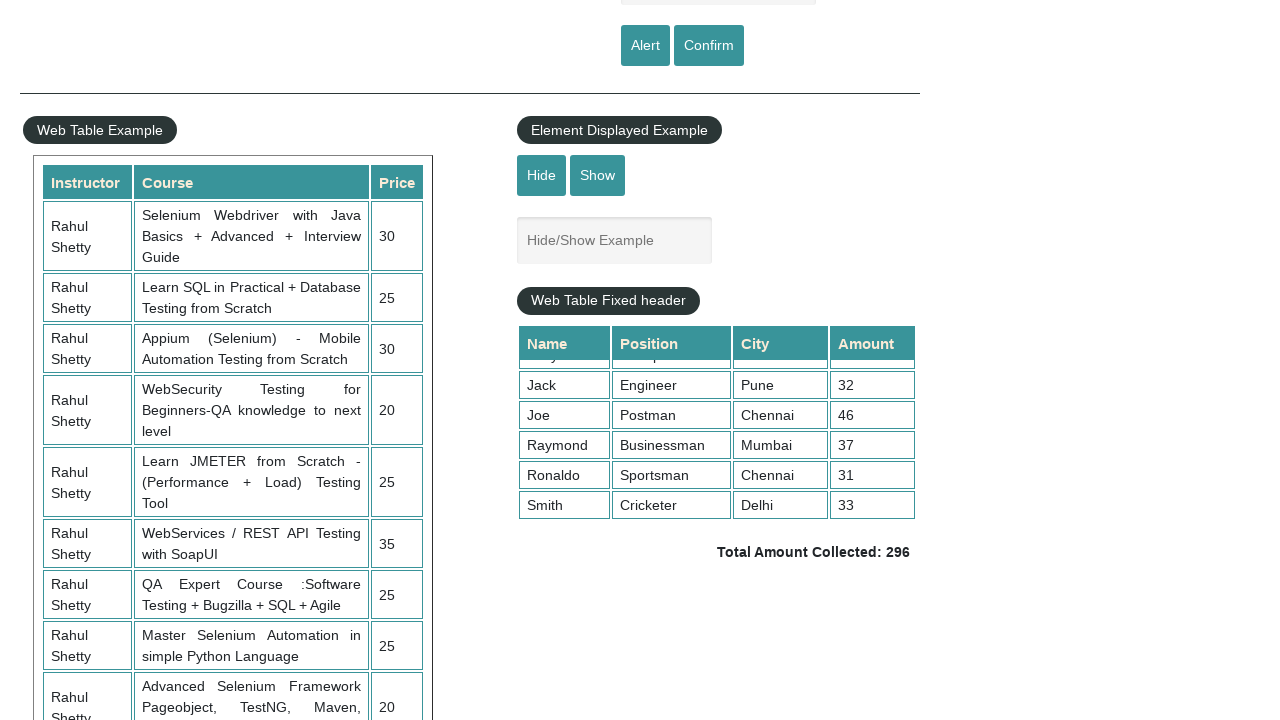

Waited 3 seconds for table scroll to complete
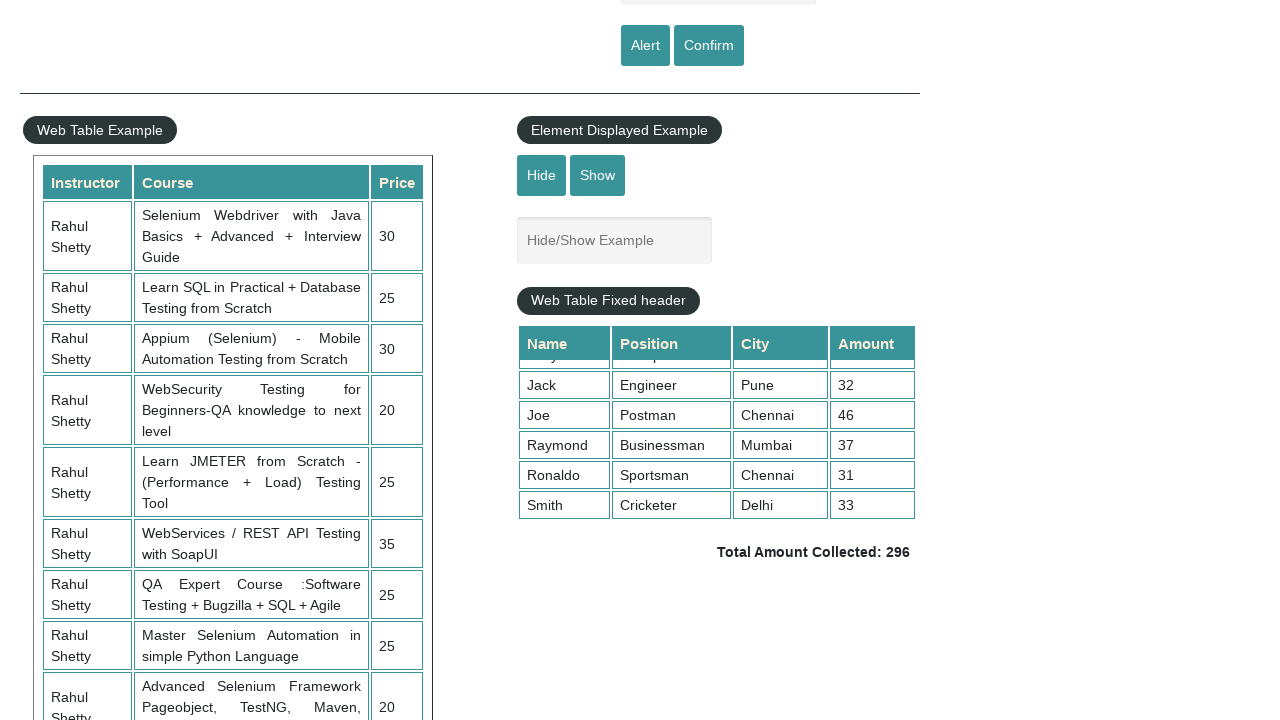

Attempted to set scrollBottom property on table element to 5000
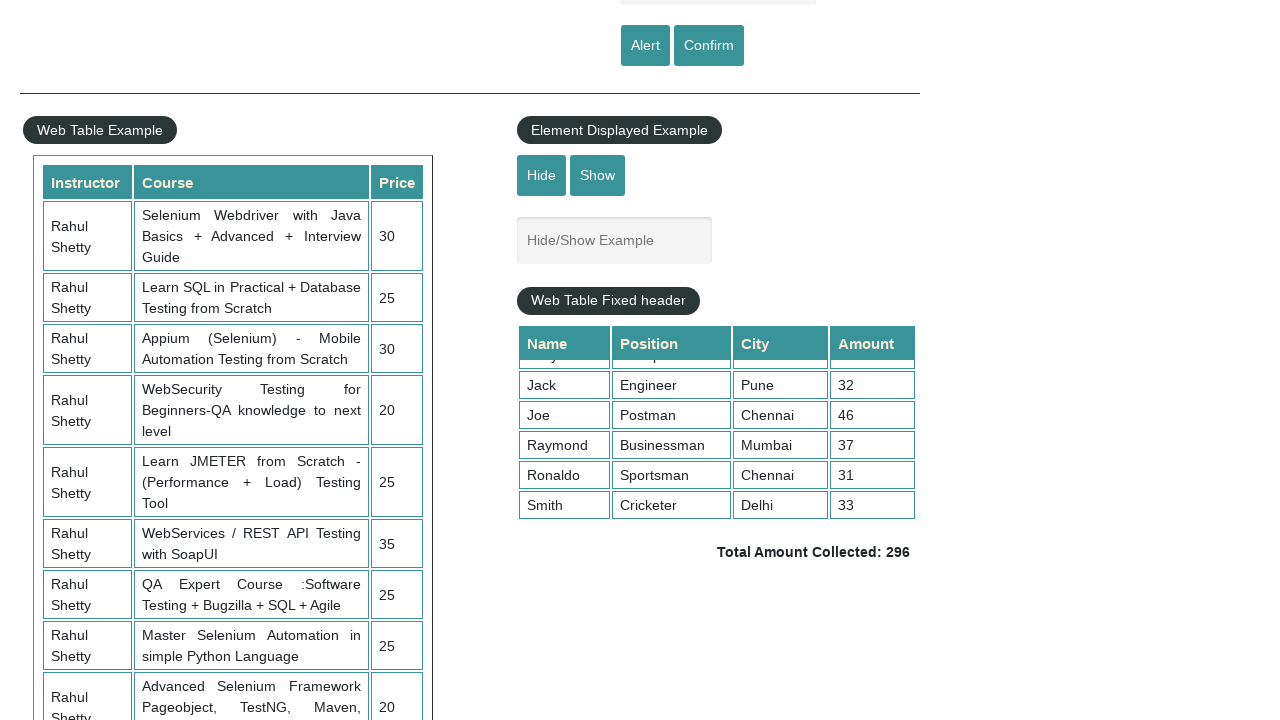

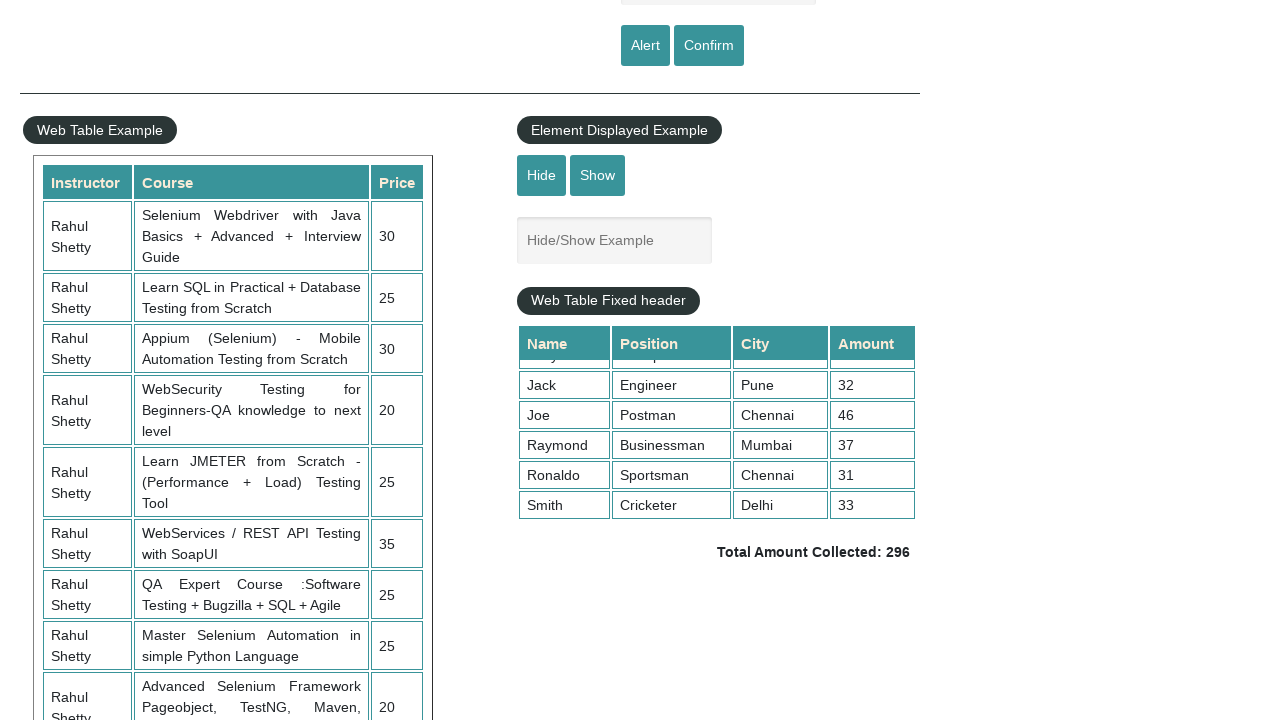